Verifies the previous button on the headline carousel/slider works correctly

Starting URL: https://www.demoblaze.com/

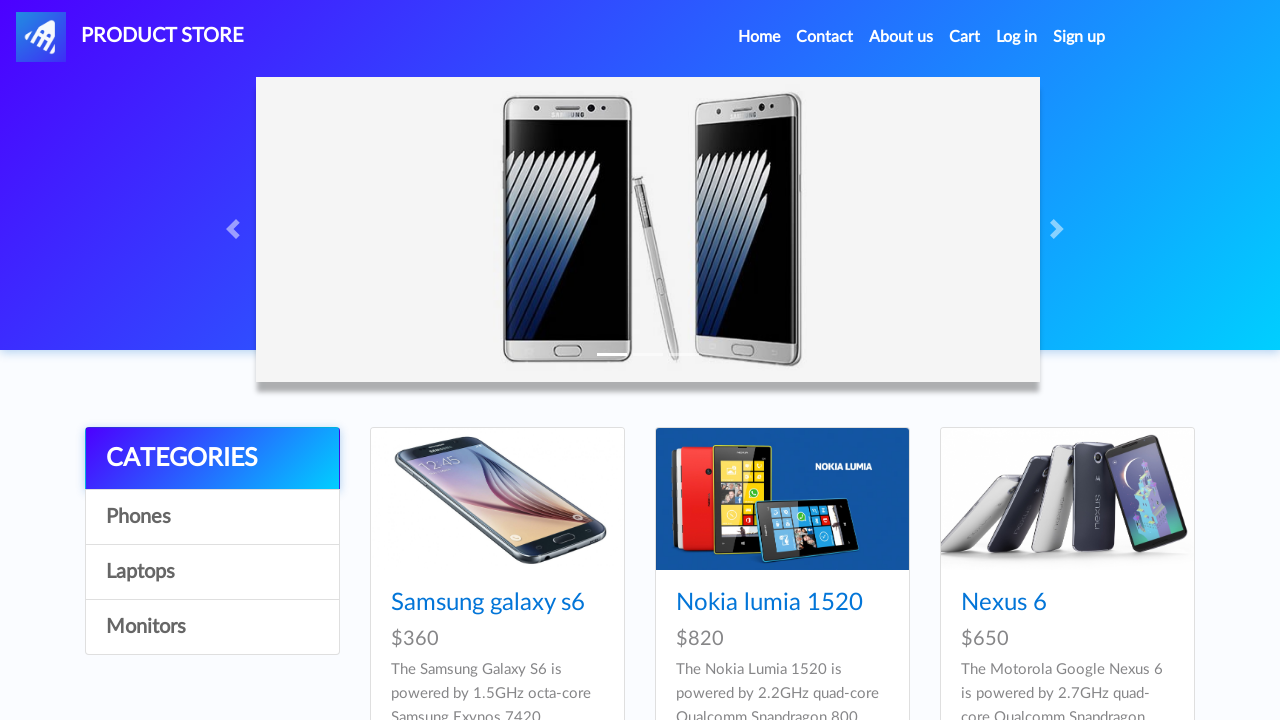

Headline carousel became visible
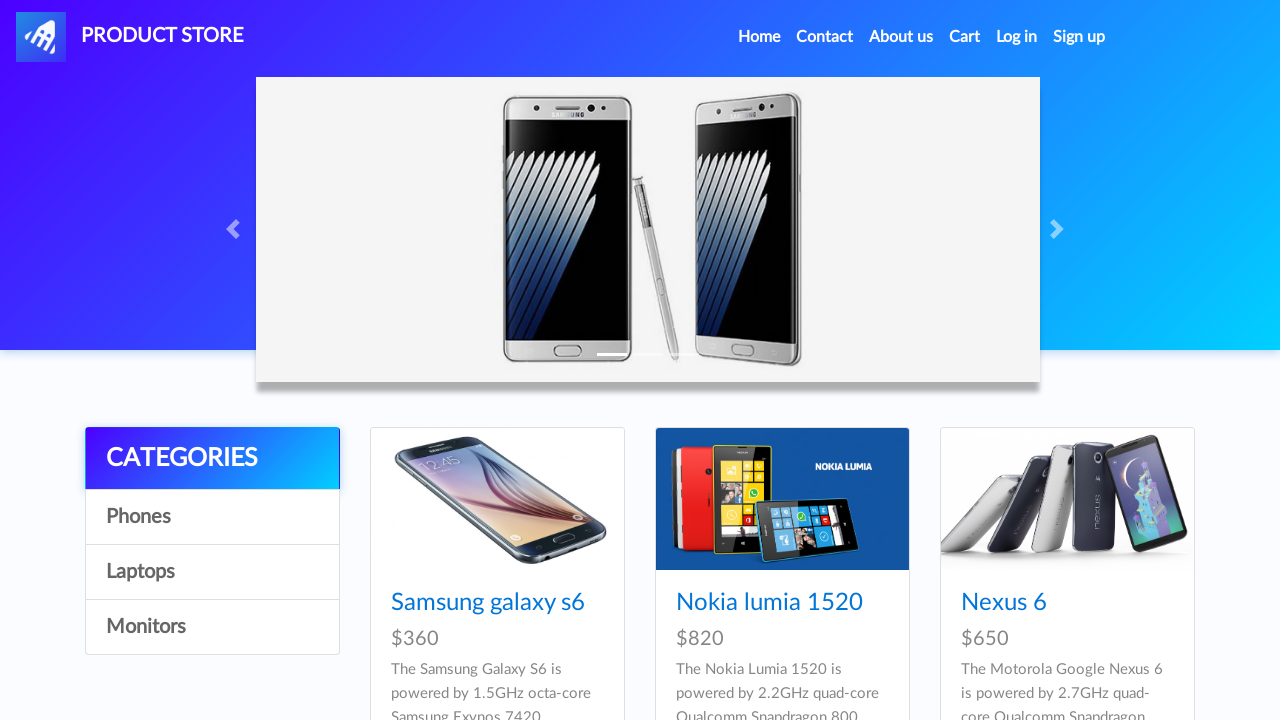

Clicked the previous button on headline carousel at (236, 229) on .carousel-control-prev
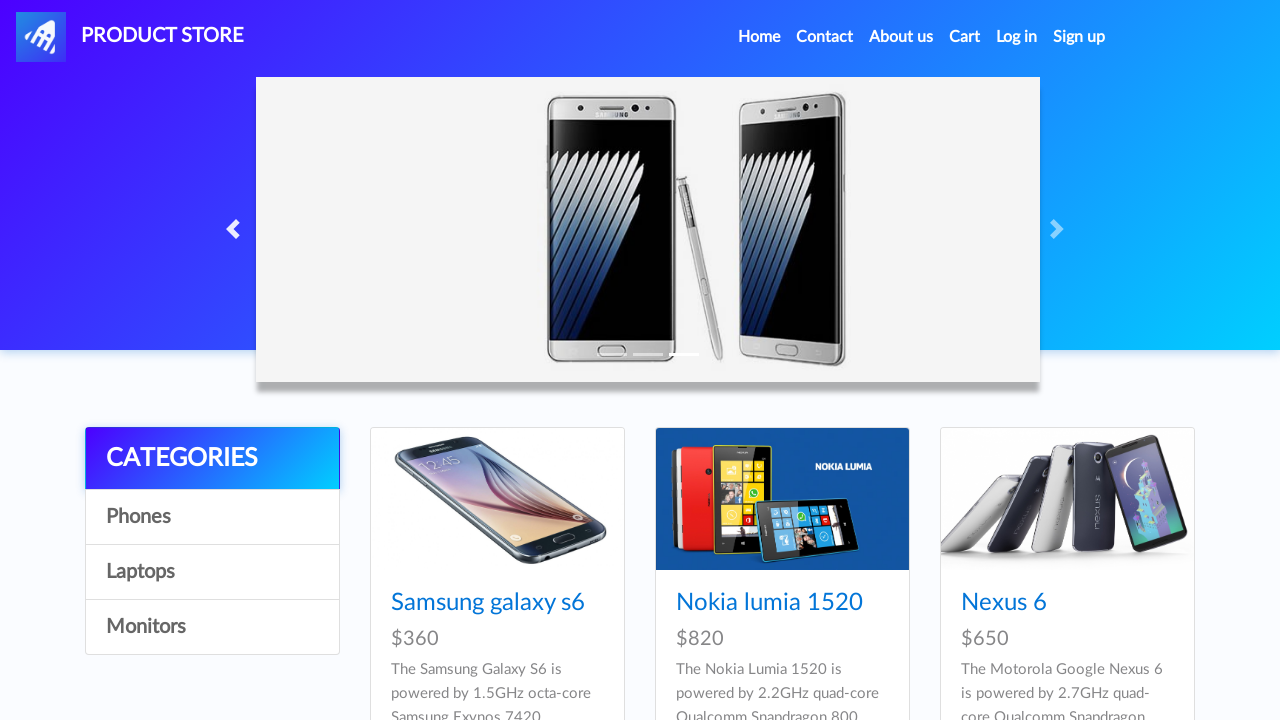

Waited for carousel slide transition to complete
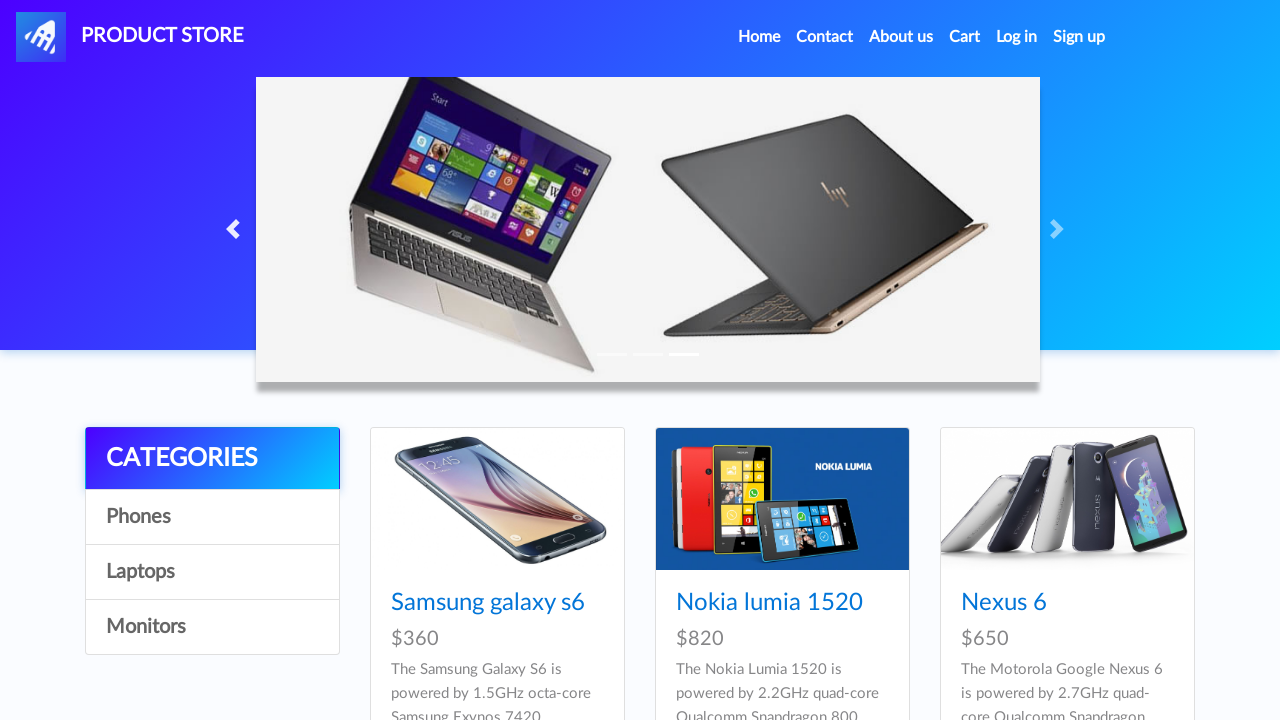

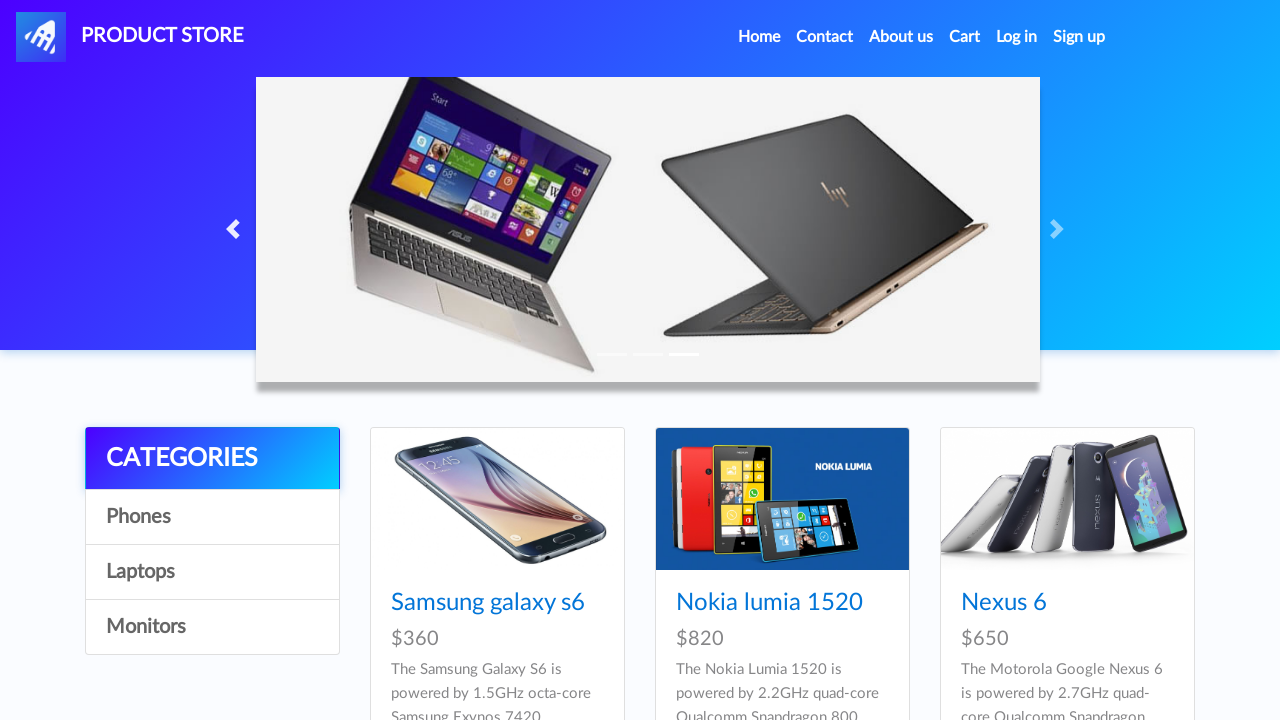